Navigates to Frontier Communications homepage and waits for the page to load. The original script attempted to get an attribute but had an incomplete selector.

Starting URL: https://internet.frontier.com/

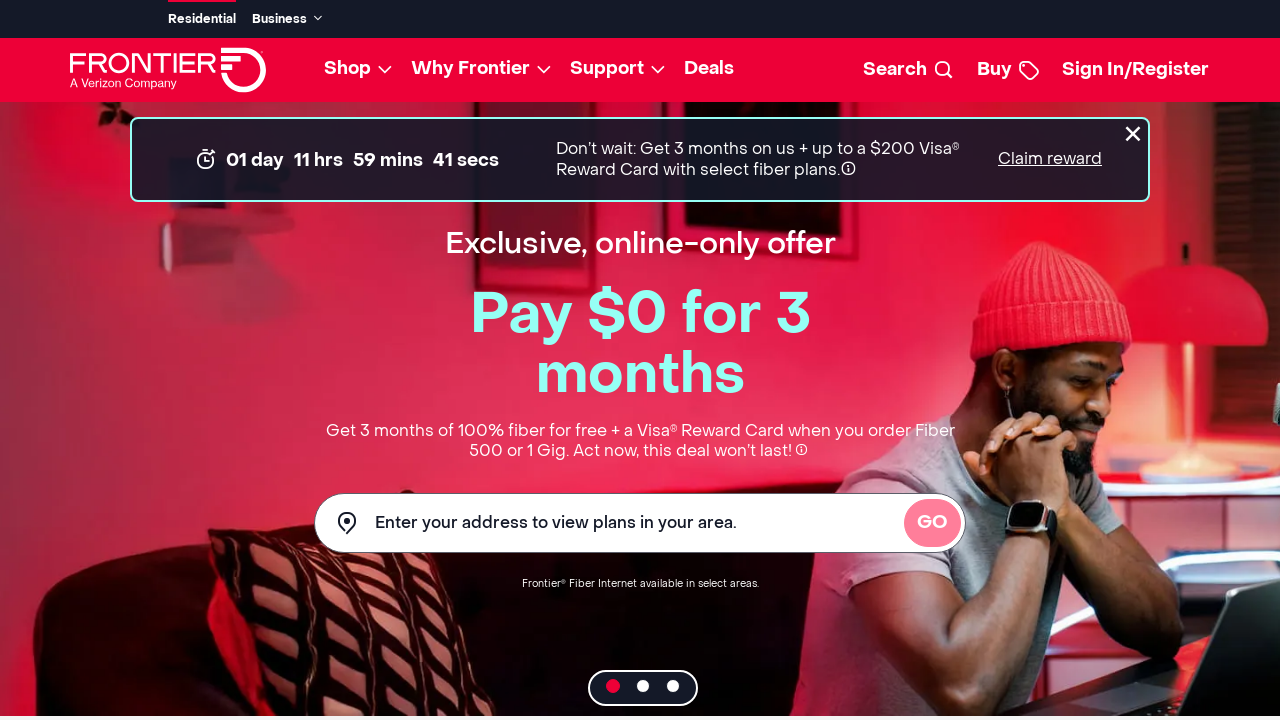

Navigated to Frontier Communications homepage
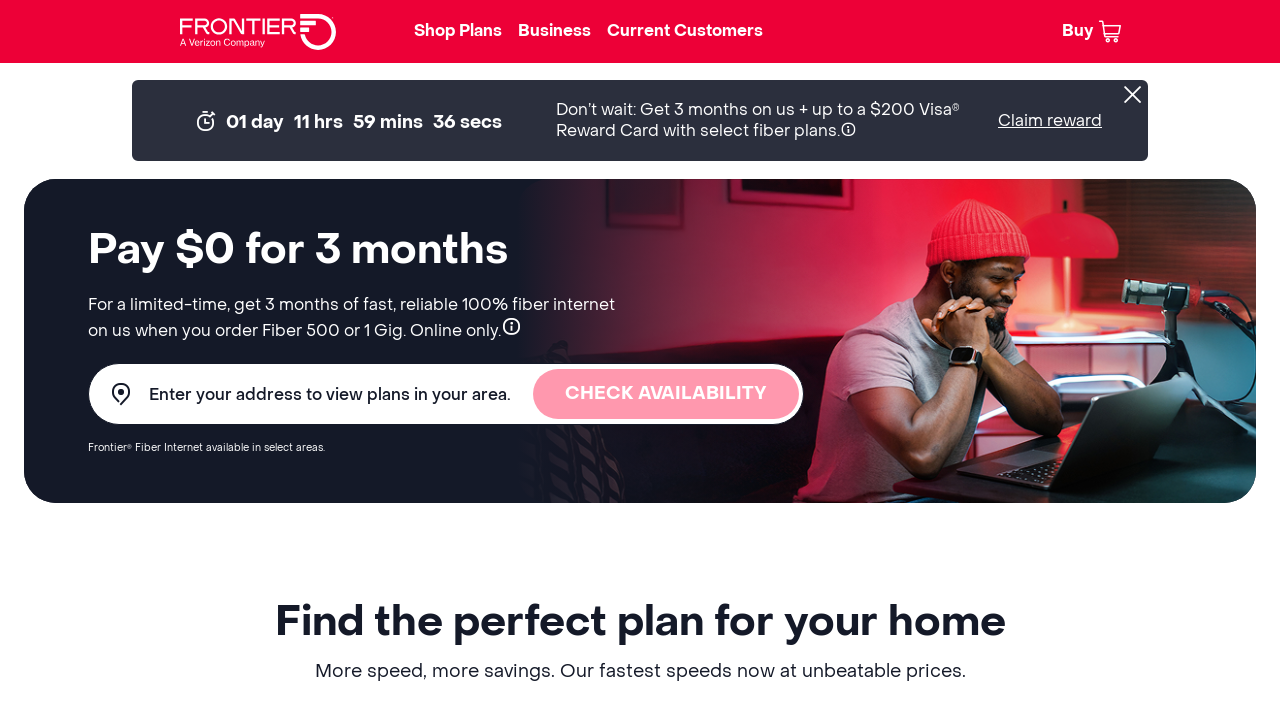

Page reached domcontentloaded state
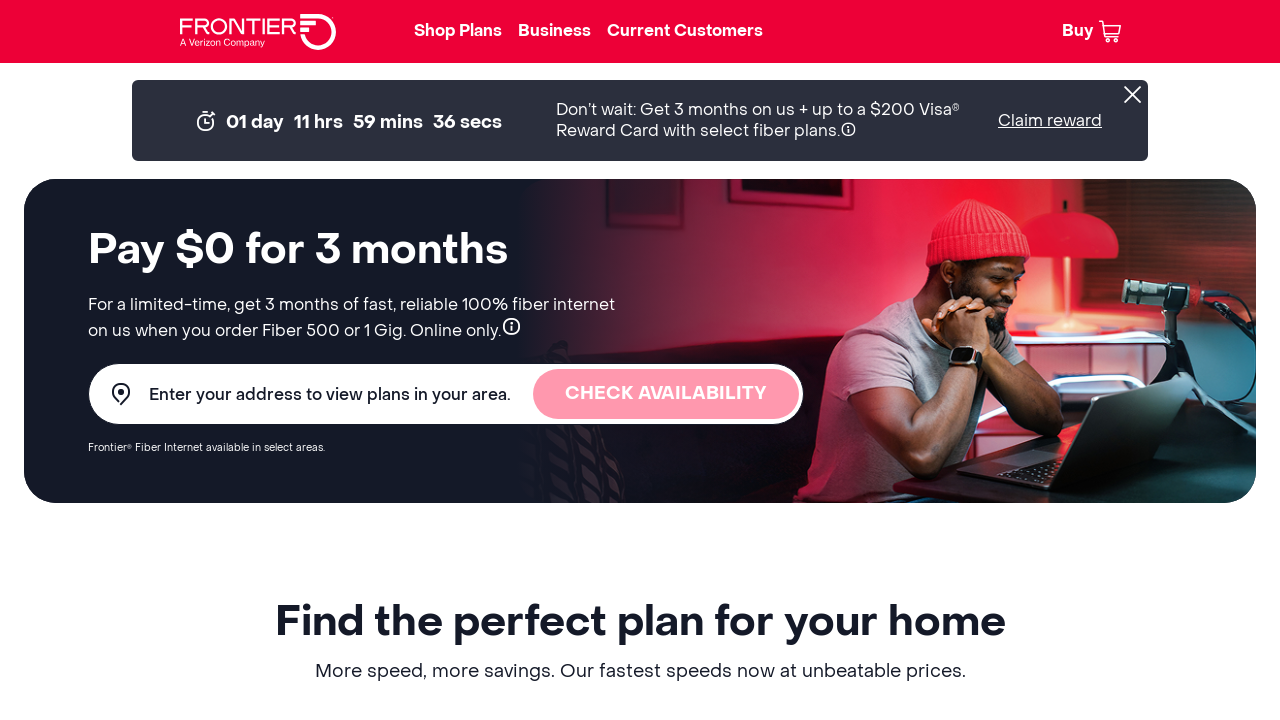

Main navigation links are now visible on the page
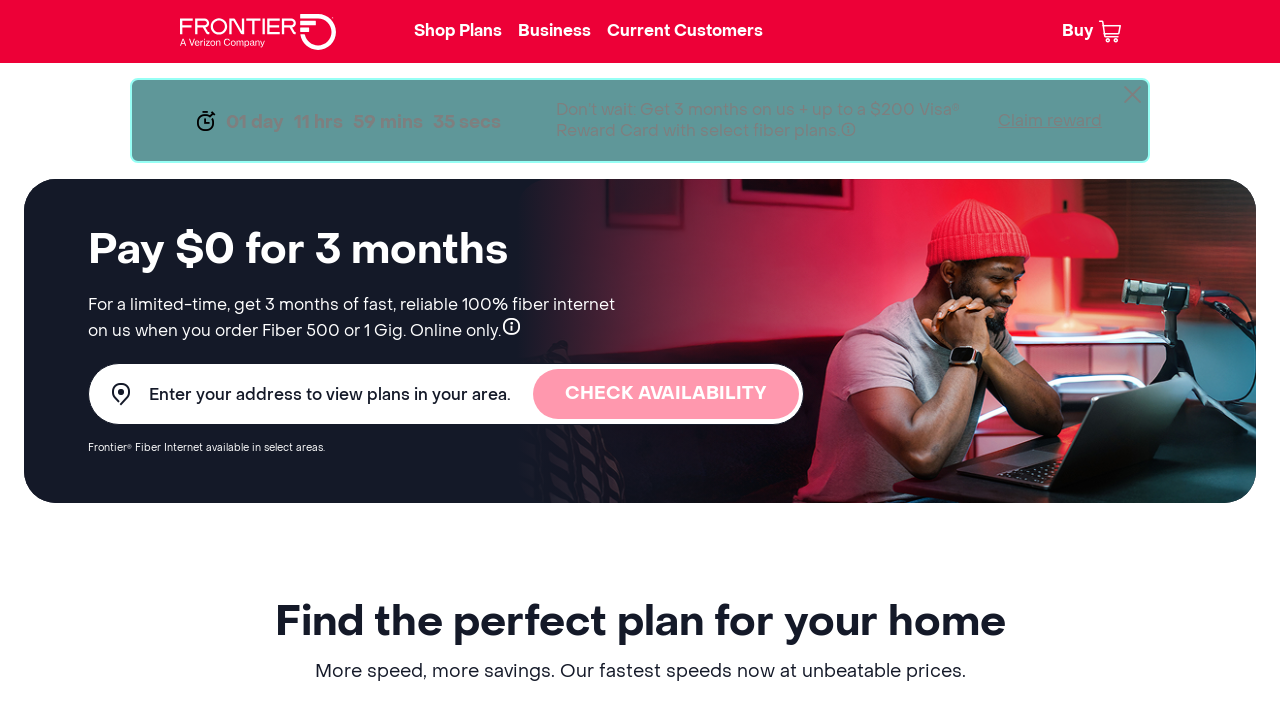

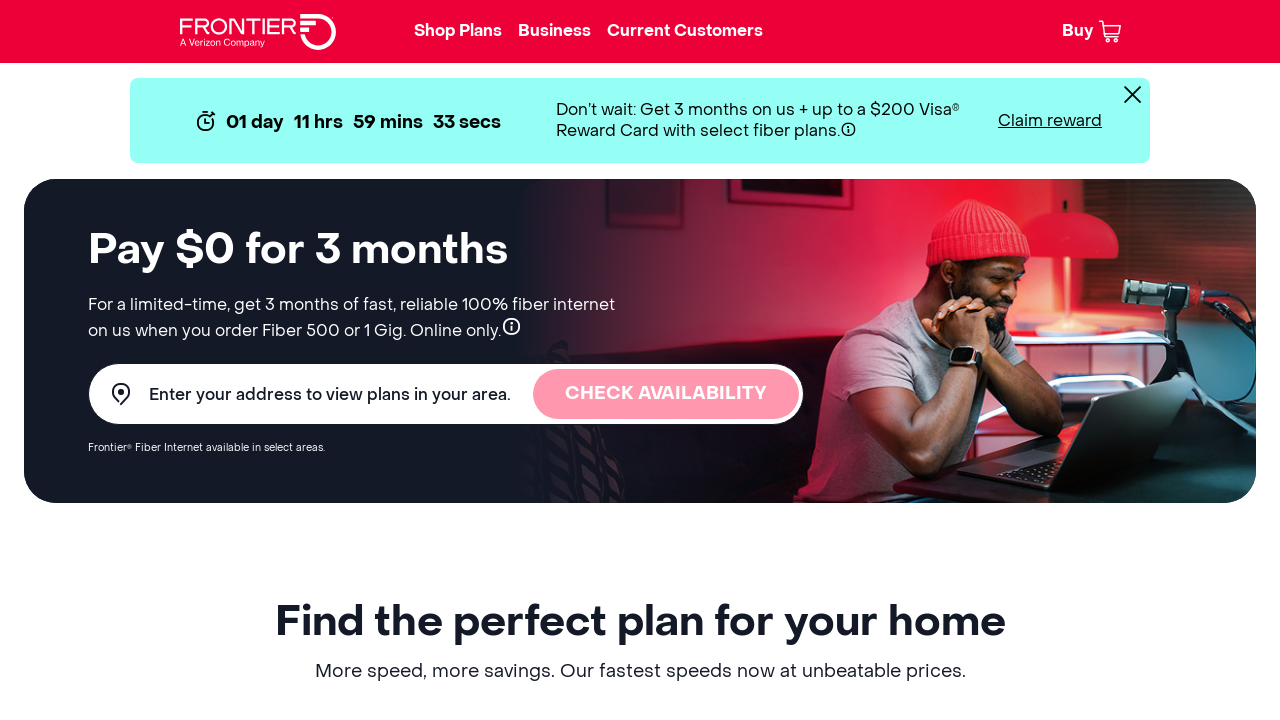